Tests a registration form by filling in three input fields and submitting, then verifies the success message is displayed

Starting URL: http://suninjuly.github.io/registration1.html

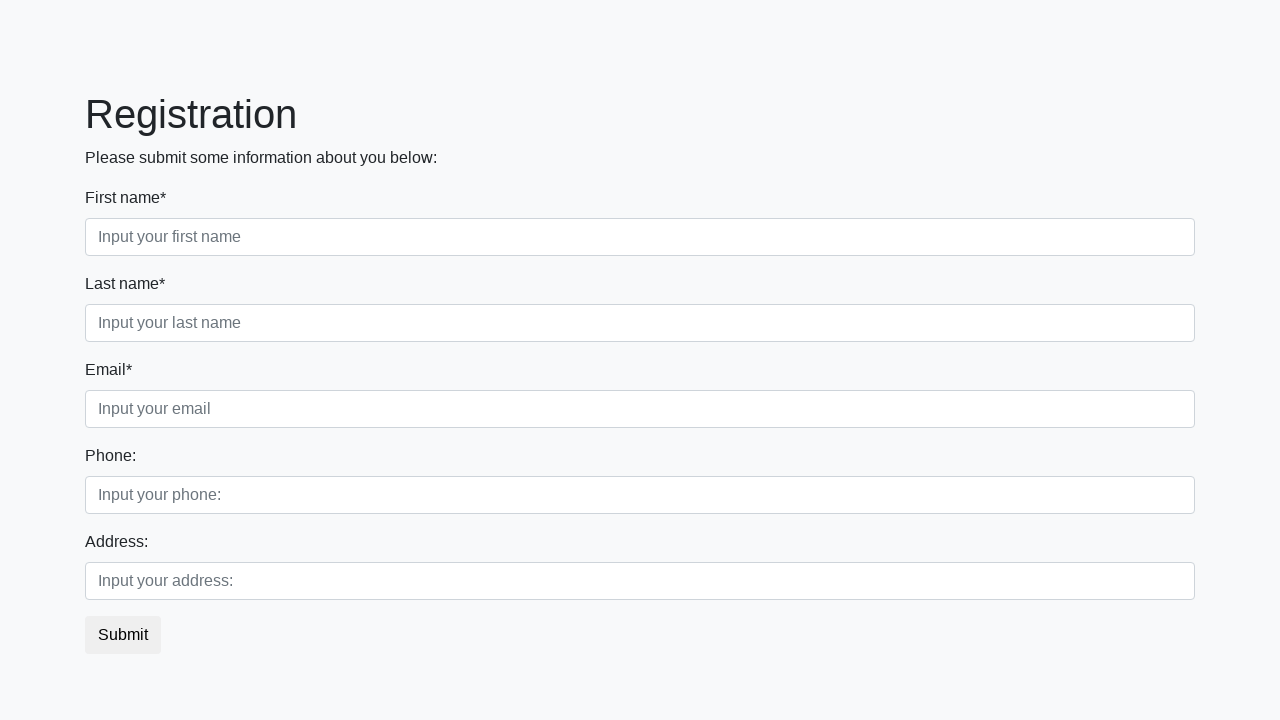

Filled first name field with 'John' on .first_block .form-control.first
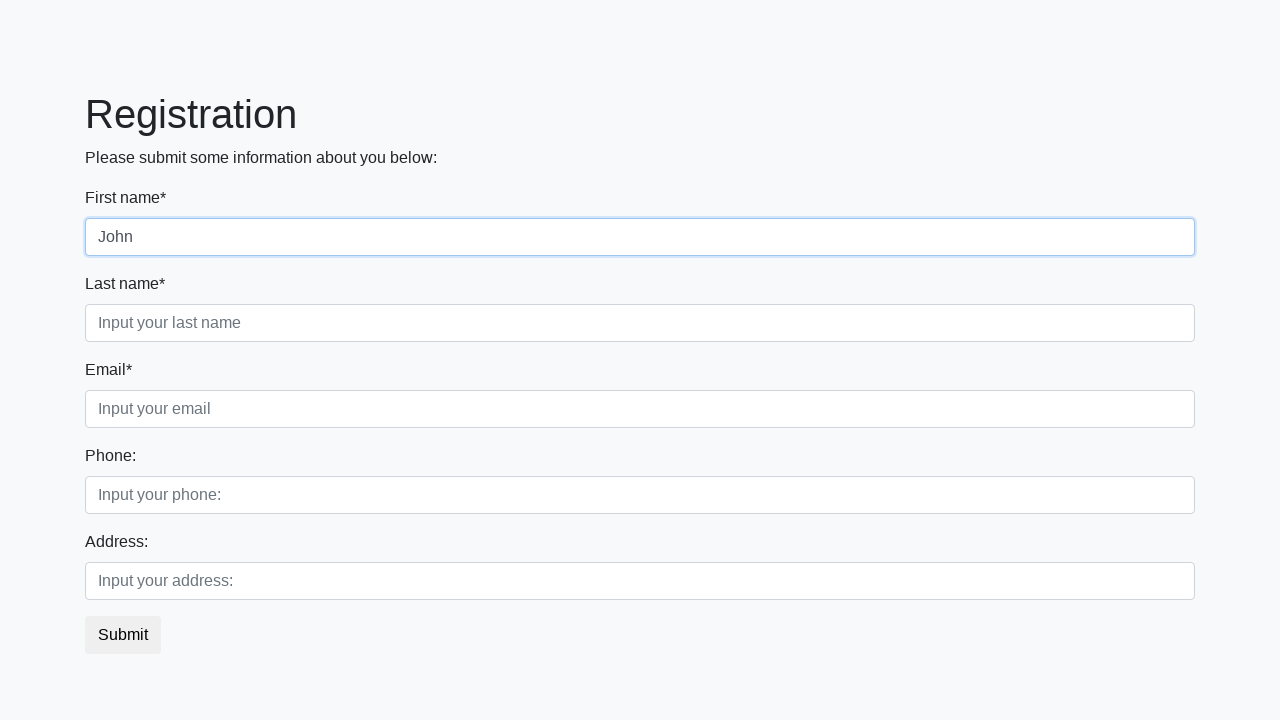

Filled last name field with 'Doe' on .first_block .form-control.second
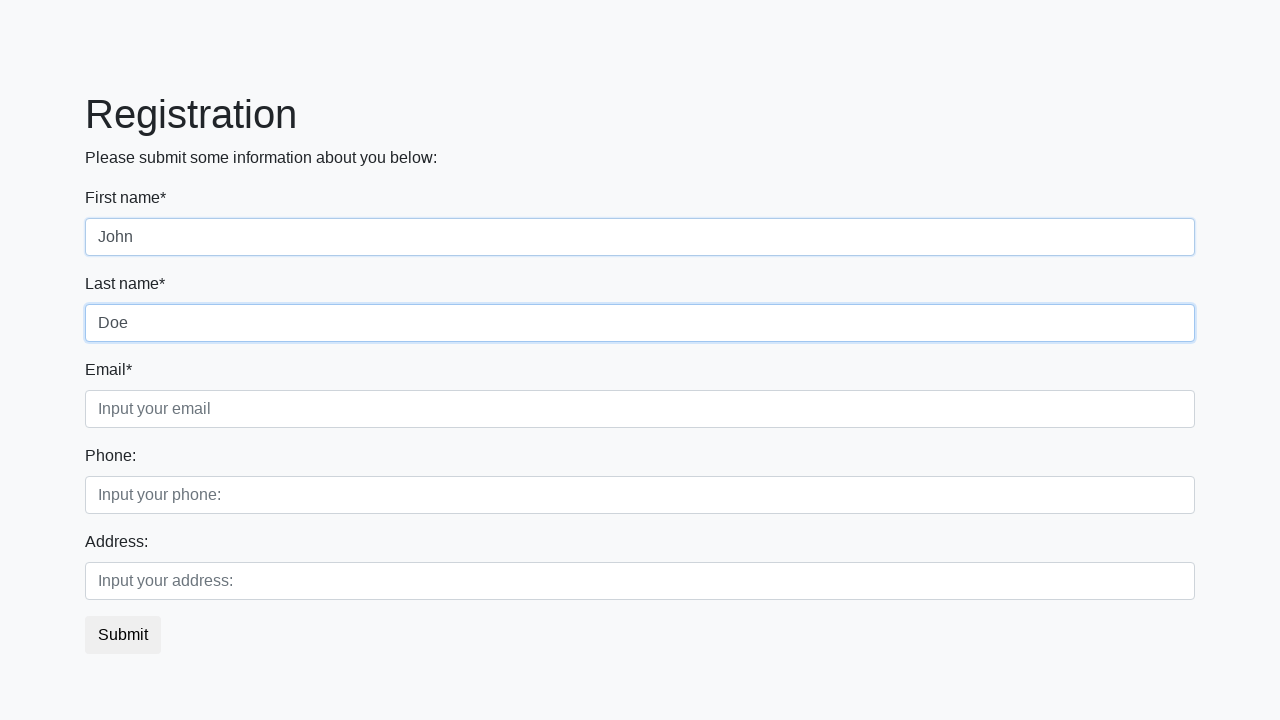

Filled email field with 'john.doe@example.com' on .first_block .form-control.third
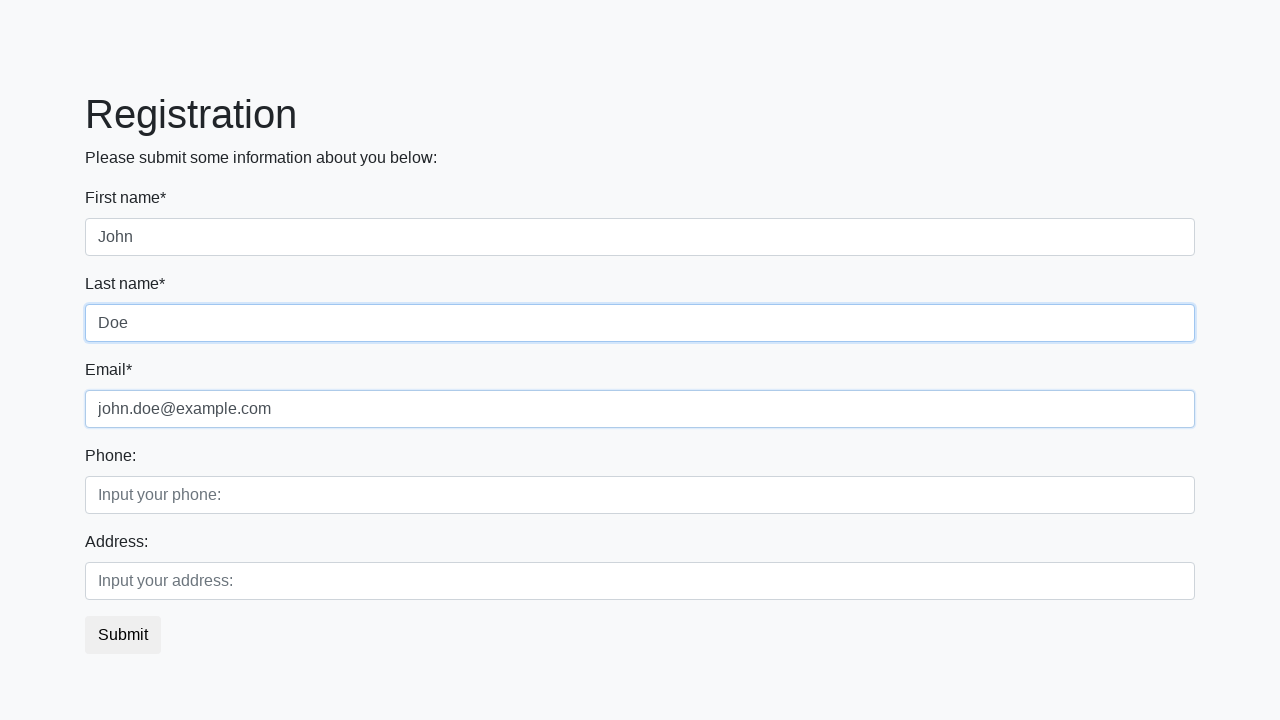

Clicked submit button to register at (123, 635) on button.btn
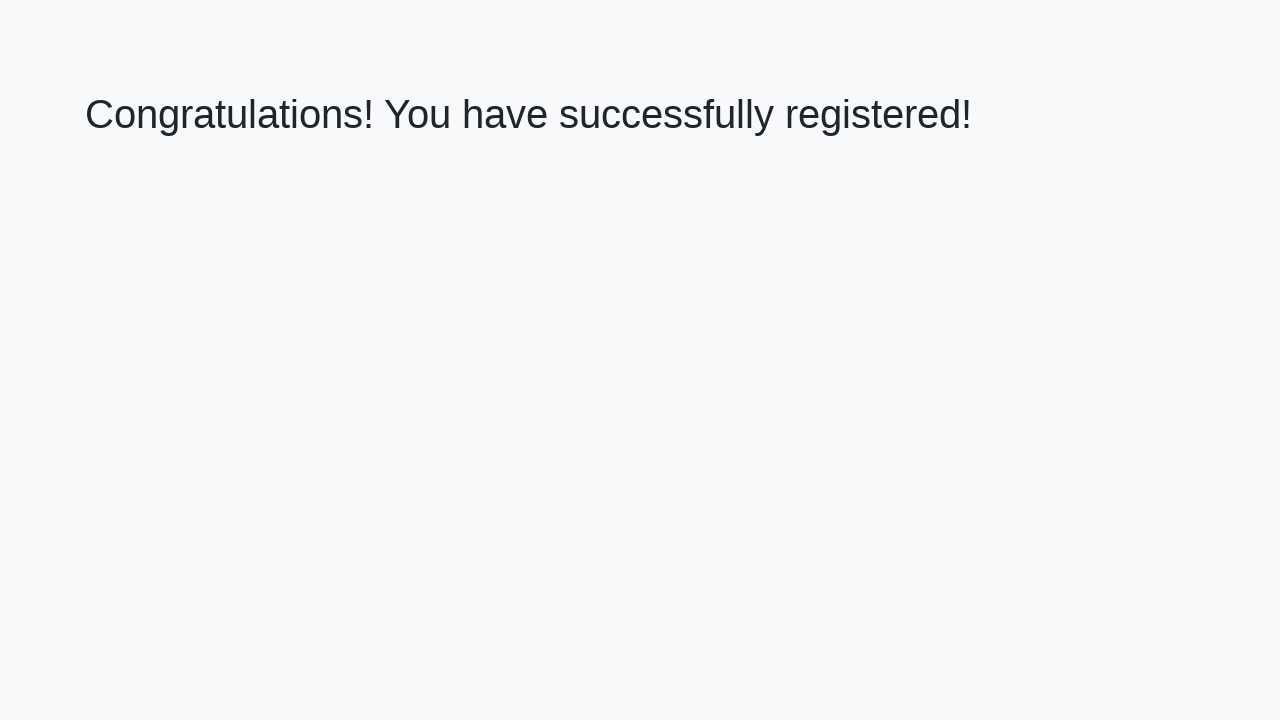

Success message heading loaded
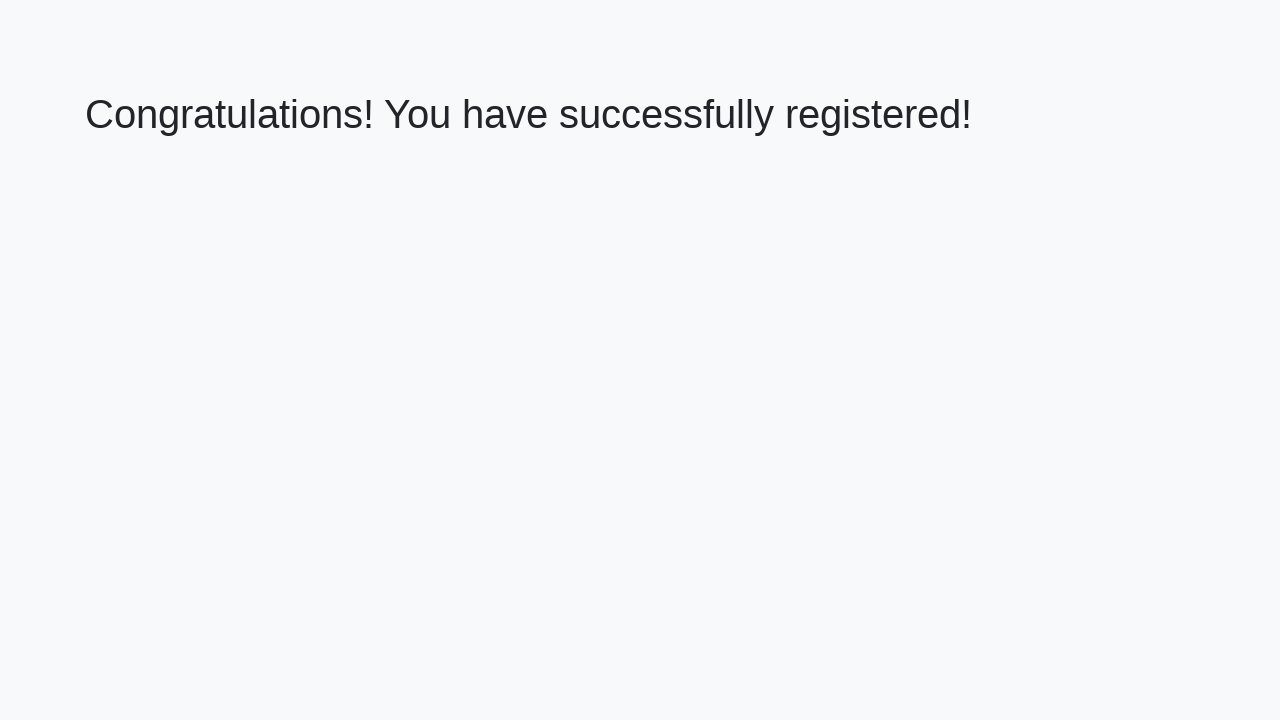

Retrieved success message text
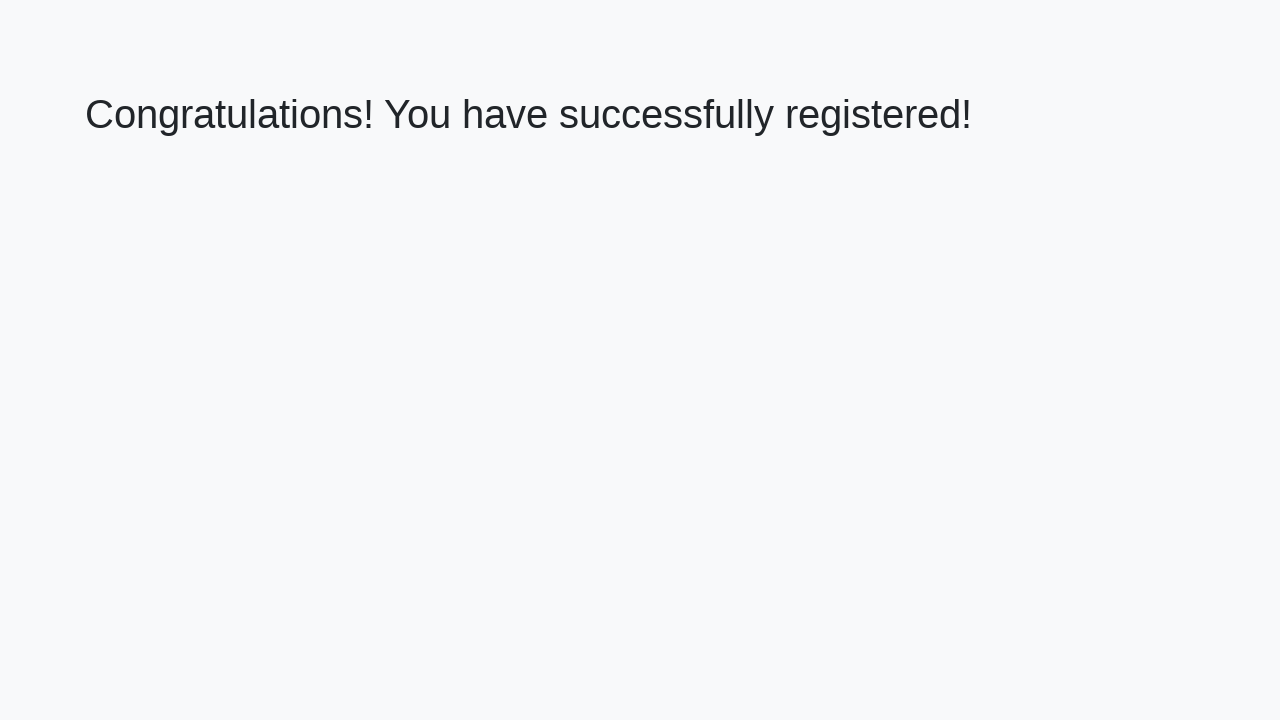

Verified success message: 'Congratulations! You have successfully registered!'
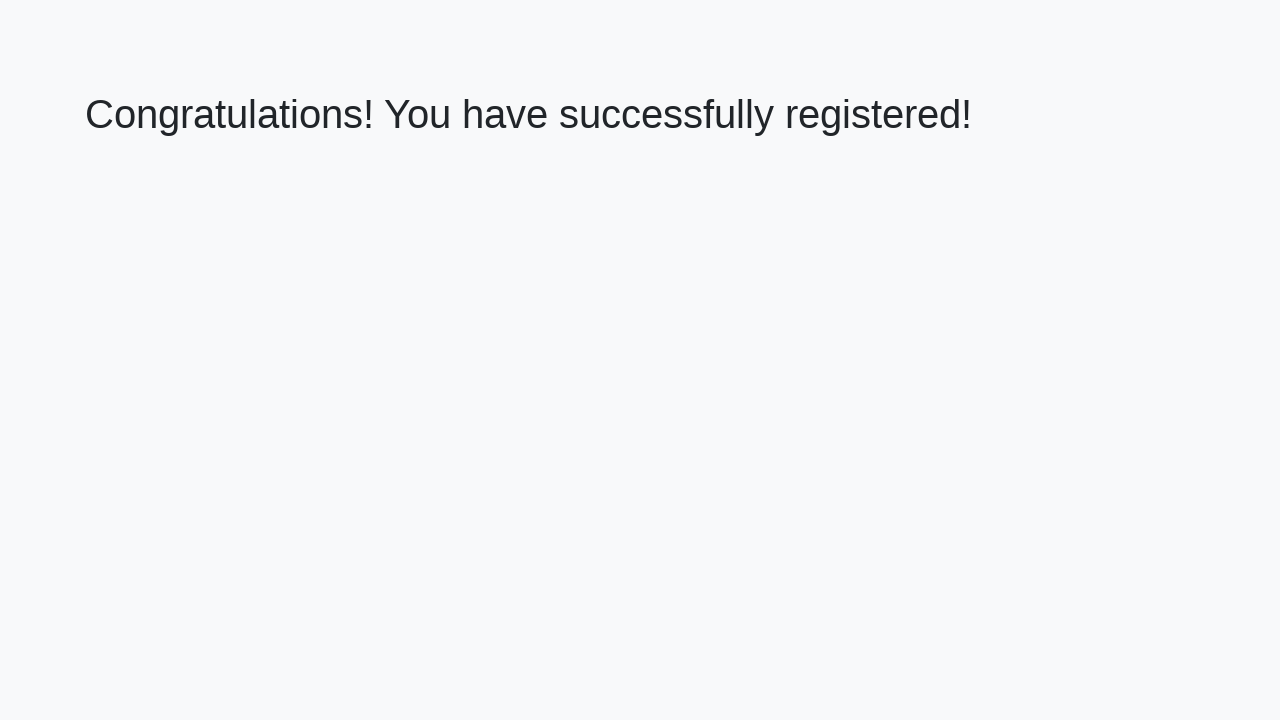

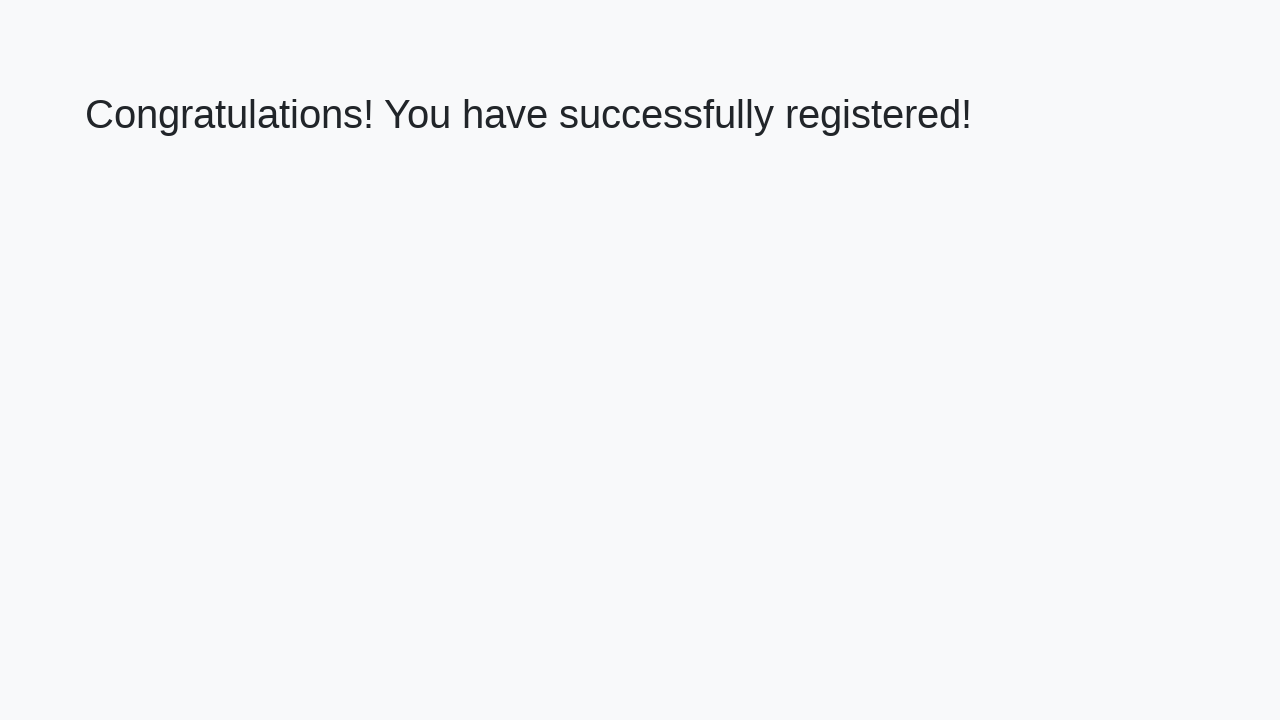